Tests checking a checkbox and verifying it is selected

Starting URL: https://the-internet.herokuapp.com/

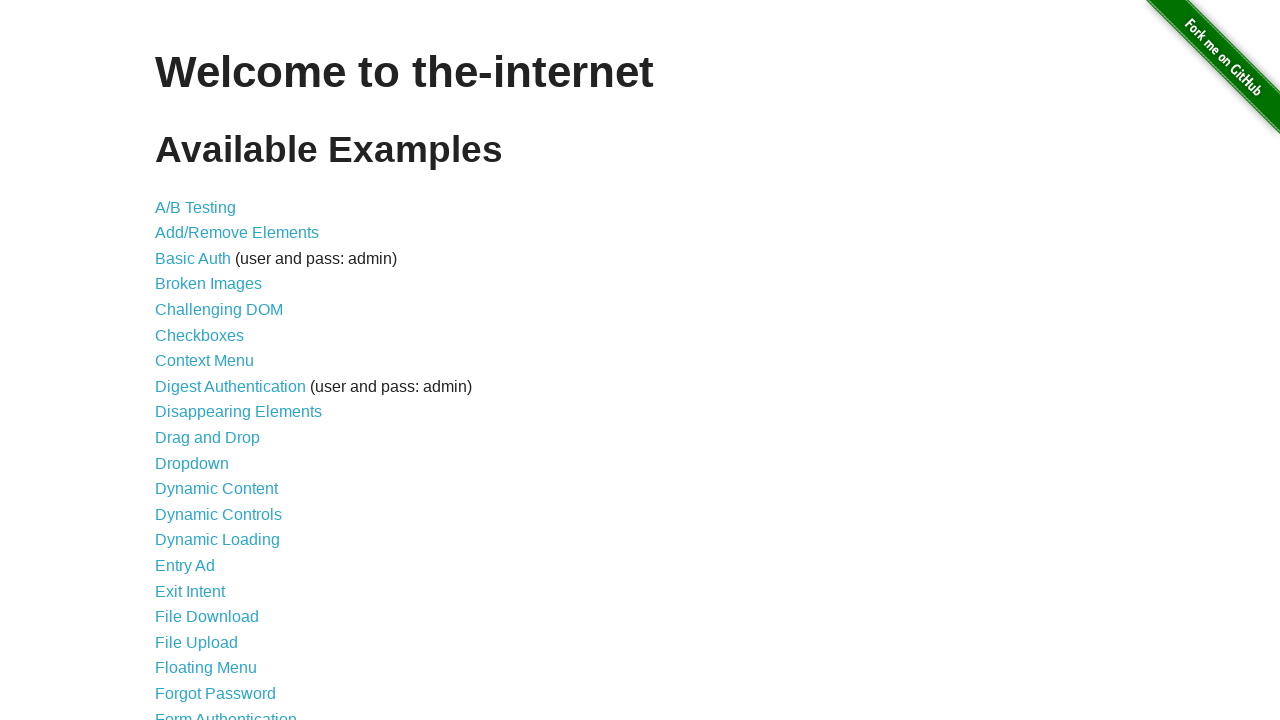

Clicked on Checkboxes link to navigate to checkbox test page at (200, 335) on text="Checkboxes"
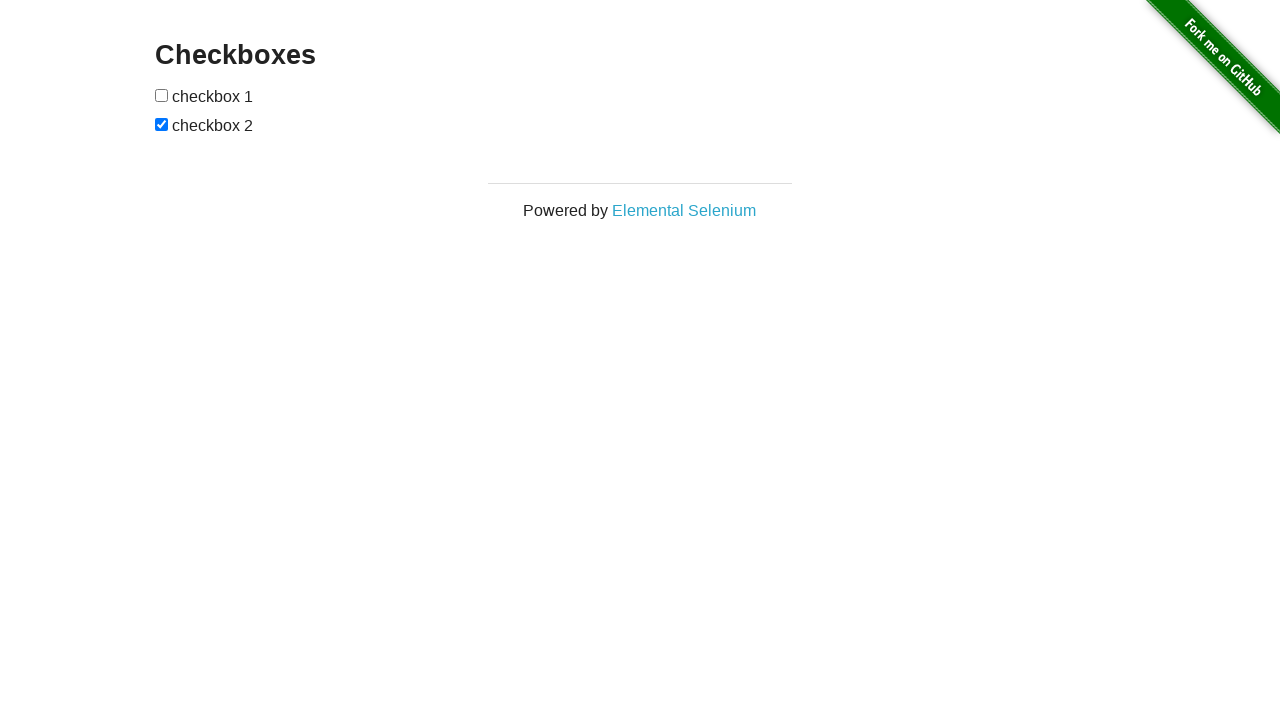

Clicked the first checkbox to select it at (162, 95) on input[type="checkbox"]
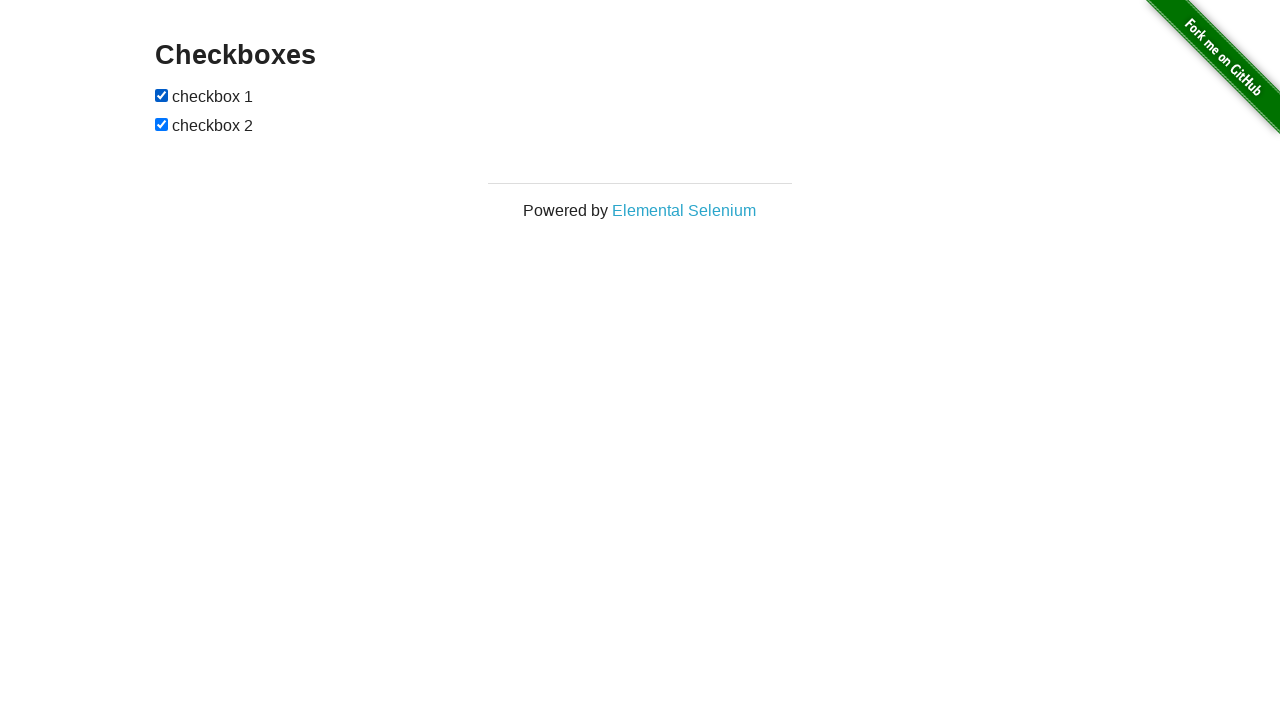

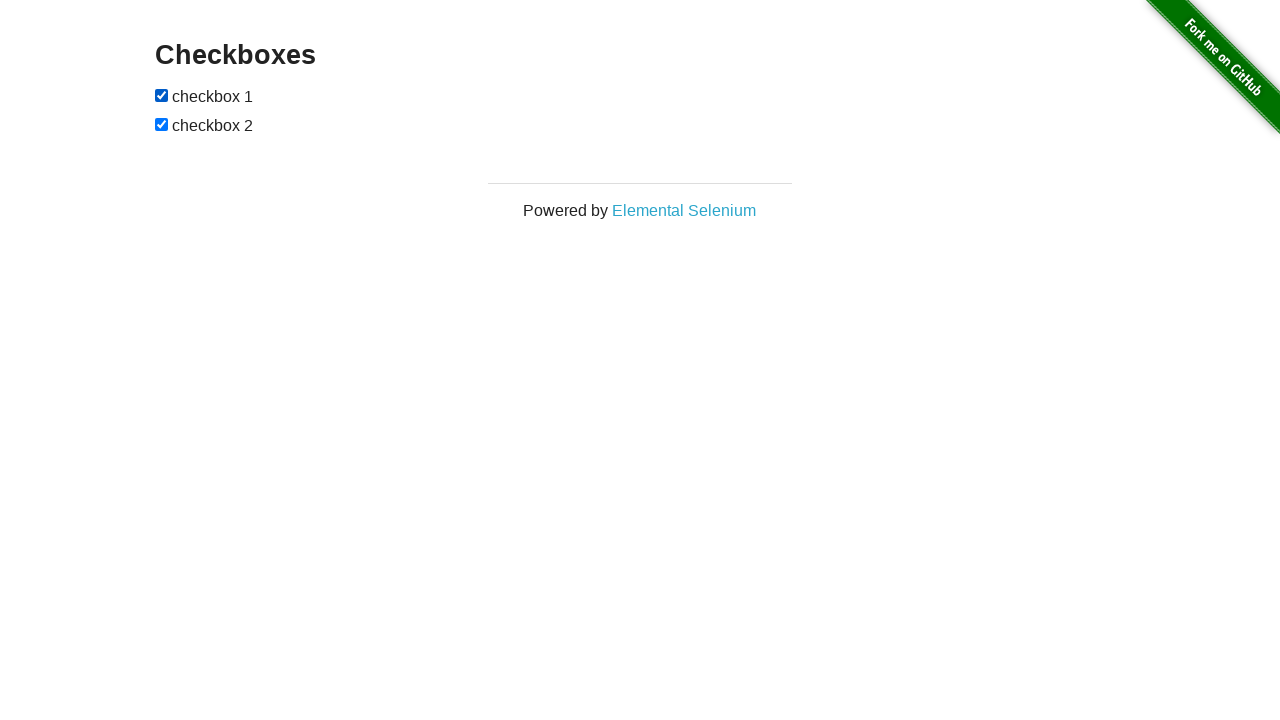